Tests dropdown selection functionality by selecting options using different methods: by index, by visible text, by value, and by iterating through all options to find a specific one

Starting URL: https://syntaxprojects.com/basic-select-dropdown-demo.php

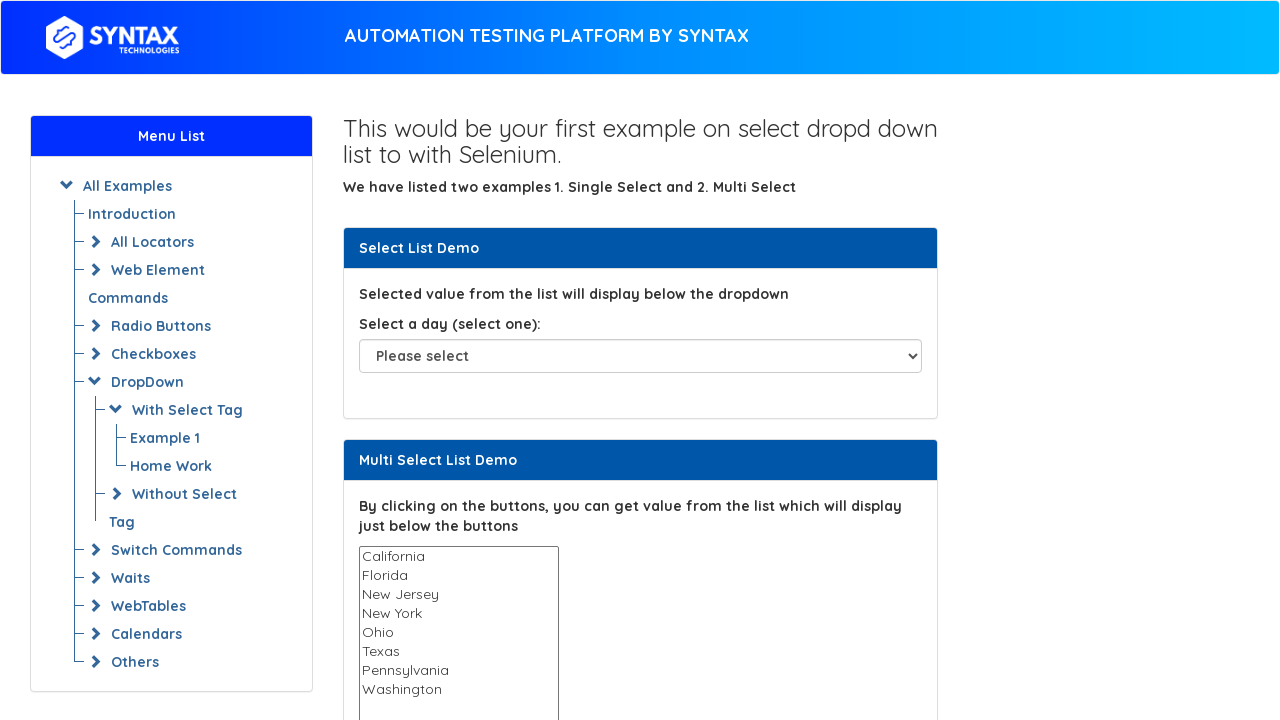

Selected dropdown option by index 5 (6th option) on #select-demo
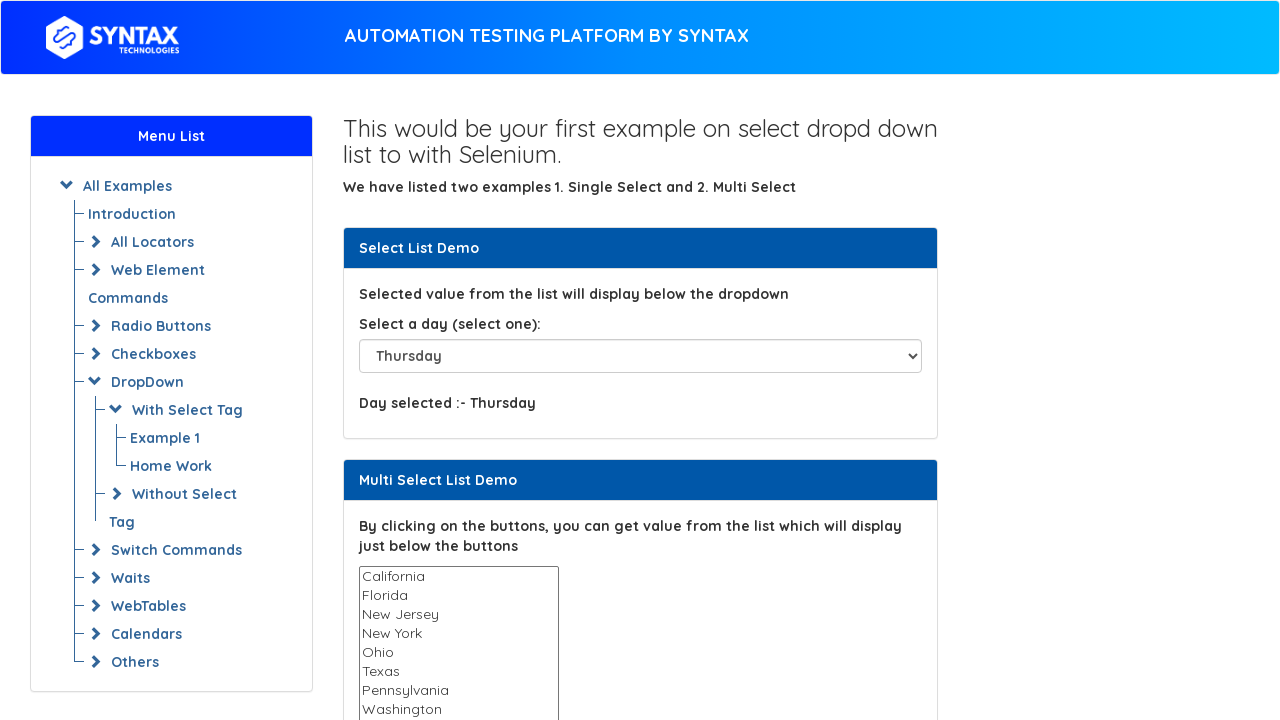

Selected dropdown option by visible text 'Saturday' on #select-demo
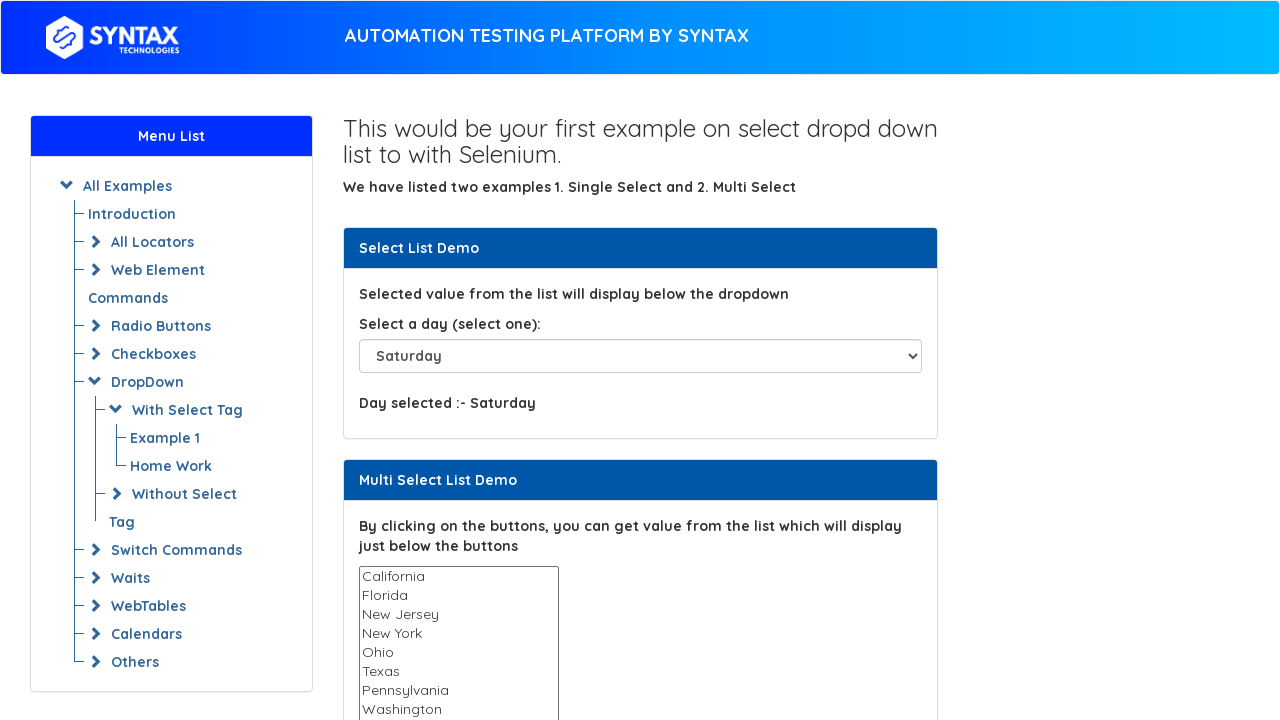

Selected dropdown option by value 'Sunday' on #select-demo
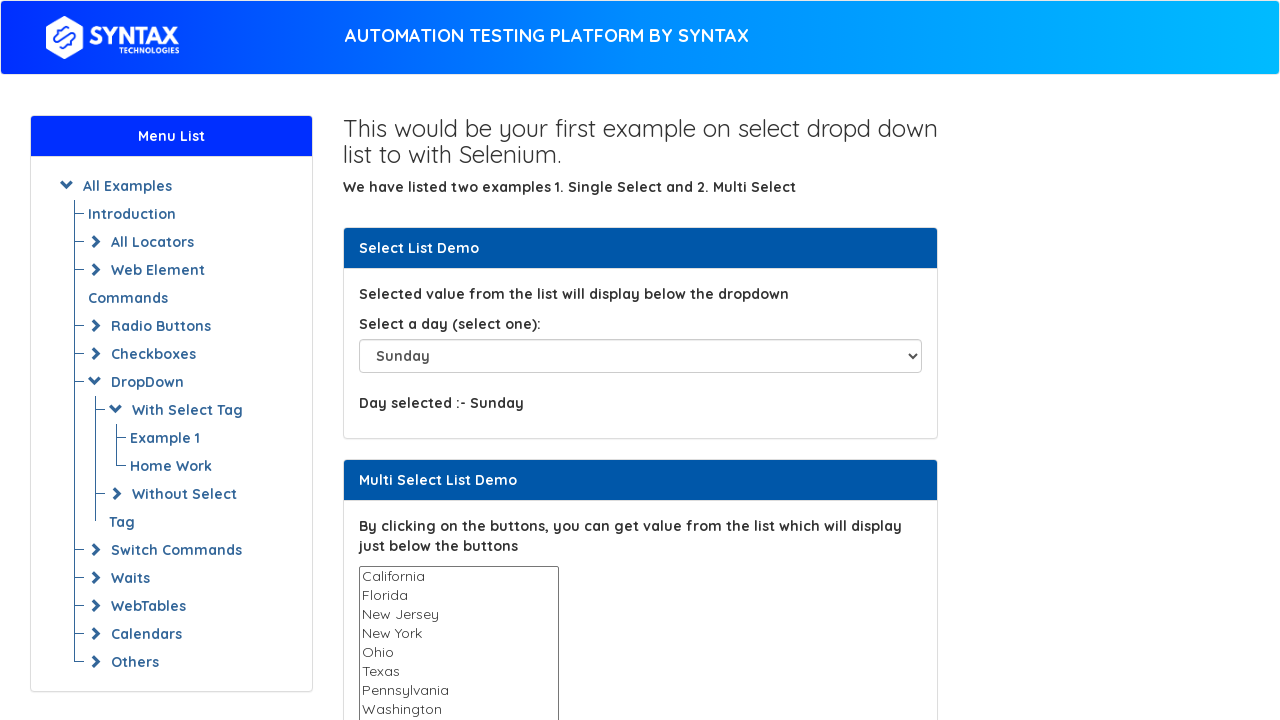

Selected dropdown option by visible text 'Friday' on #select-demo
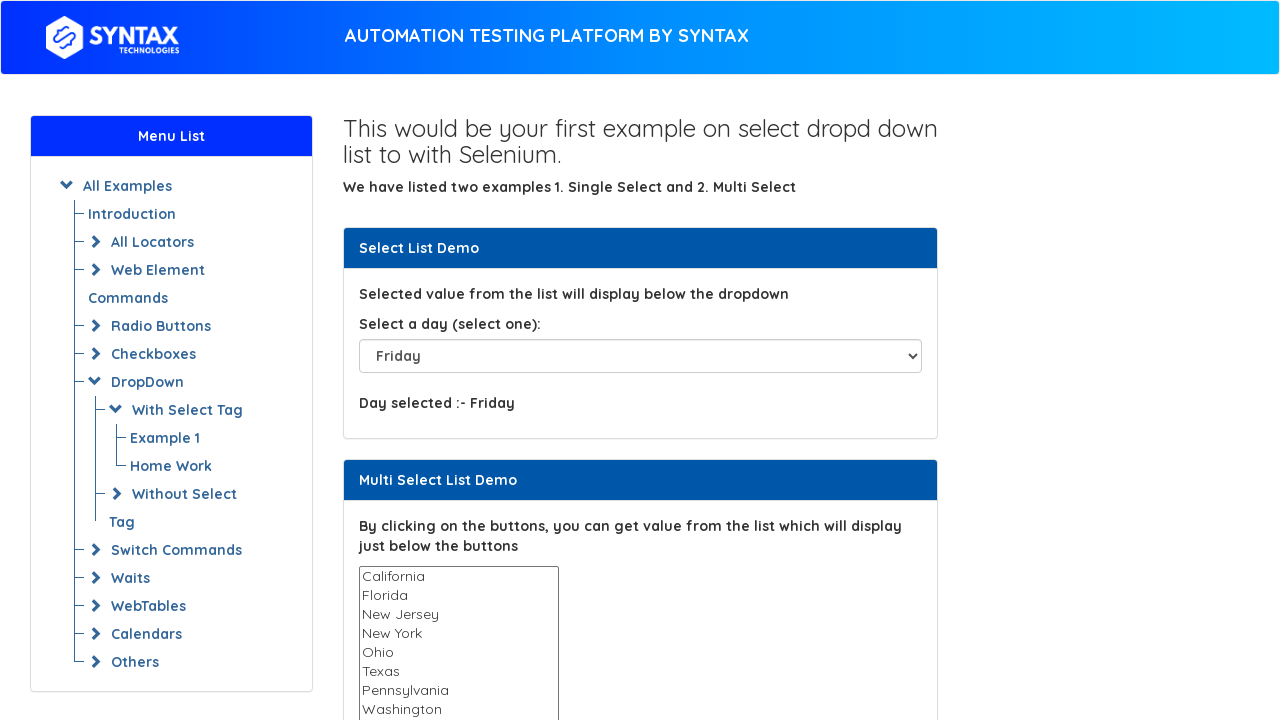

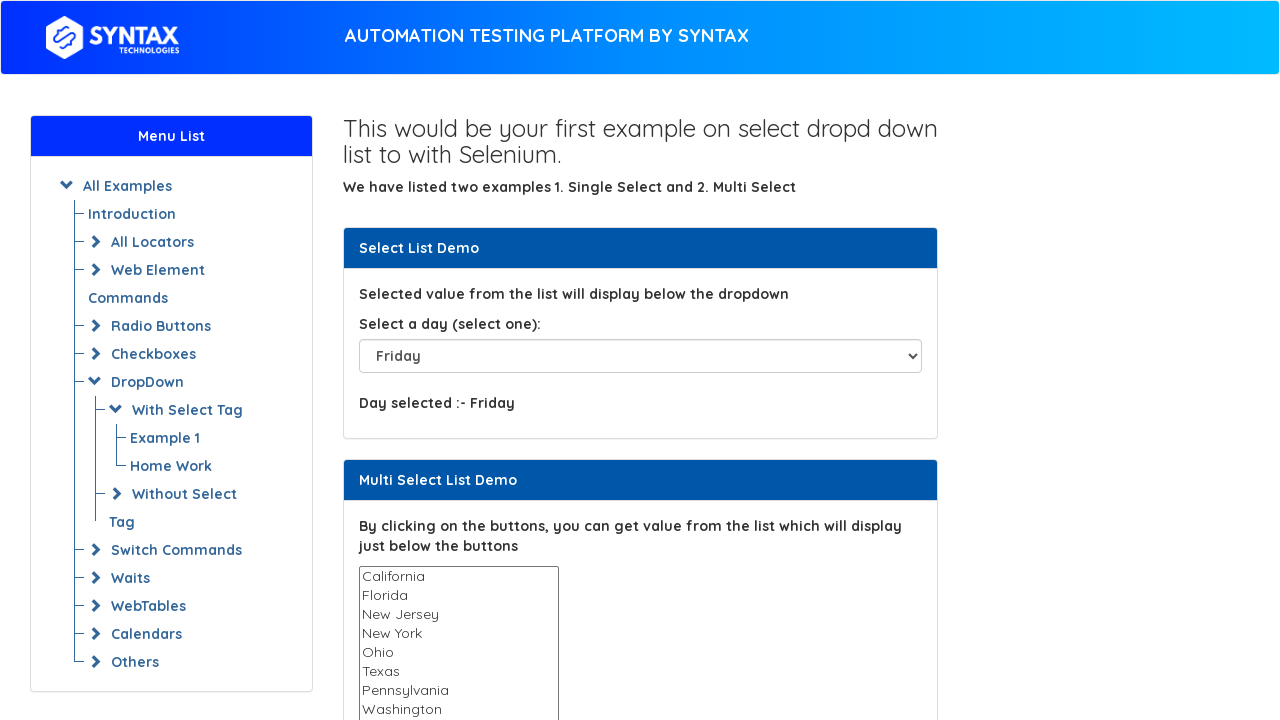